Tests sending text to a JavaScript prompt by clicking the third button, entering a name in the prompt, accepting it, and verifying the name appears in the result message

Starting URL: https://the-internet.herokuapp.com/javascript_alerts

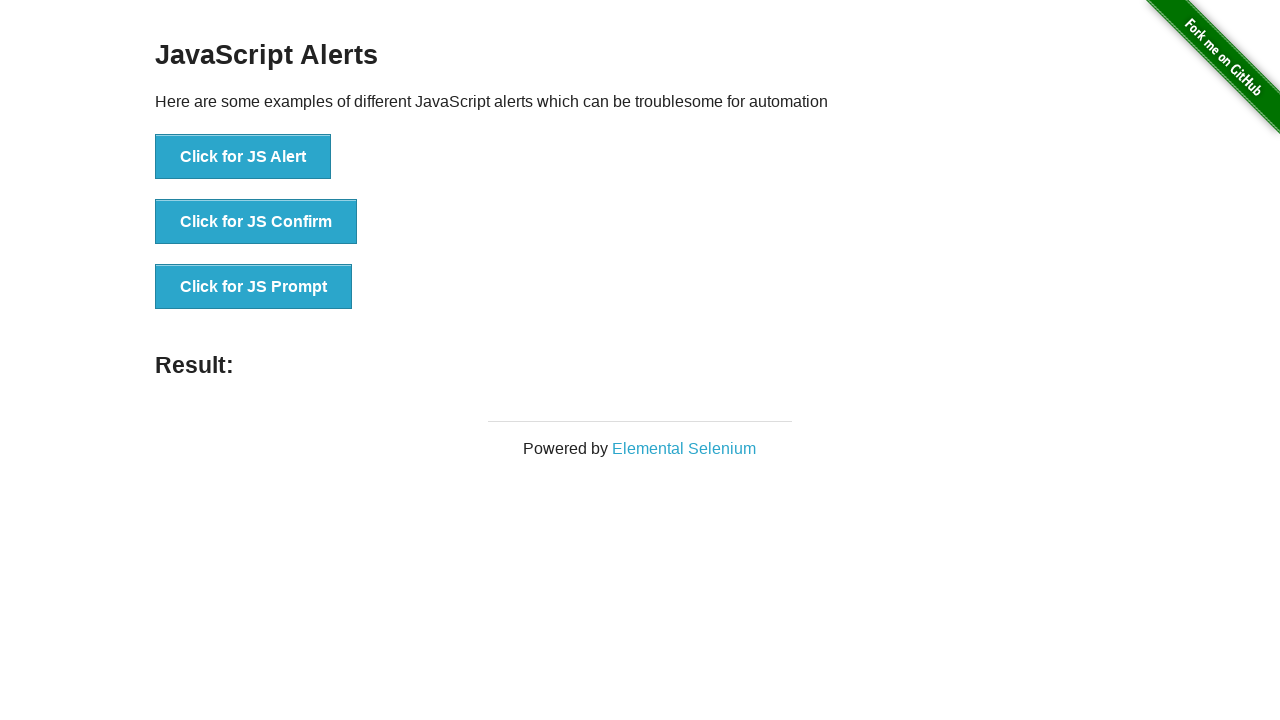

Set up dialog handler to accept prompt with text 'Yildiz'
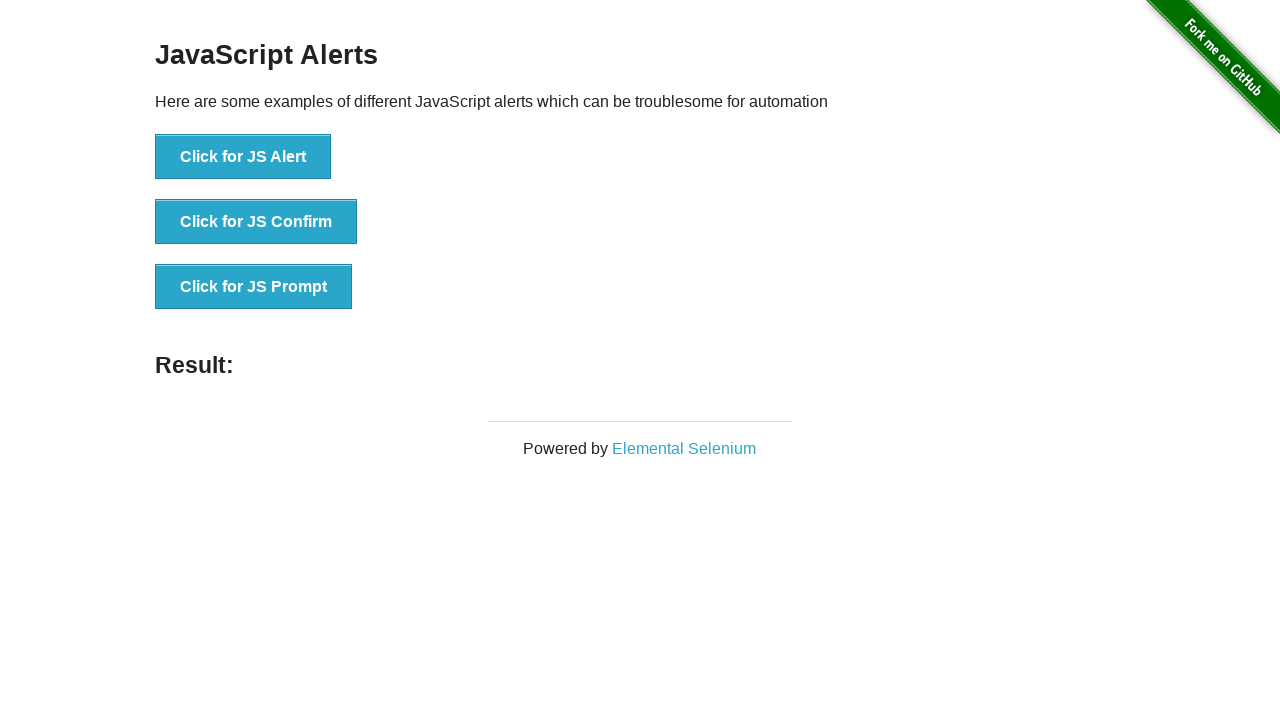

Clicked the third button to trigger JavaScript prompt at (254, 287) on xpath=//button[text()='Click for JS Prompt']
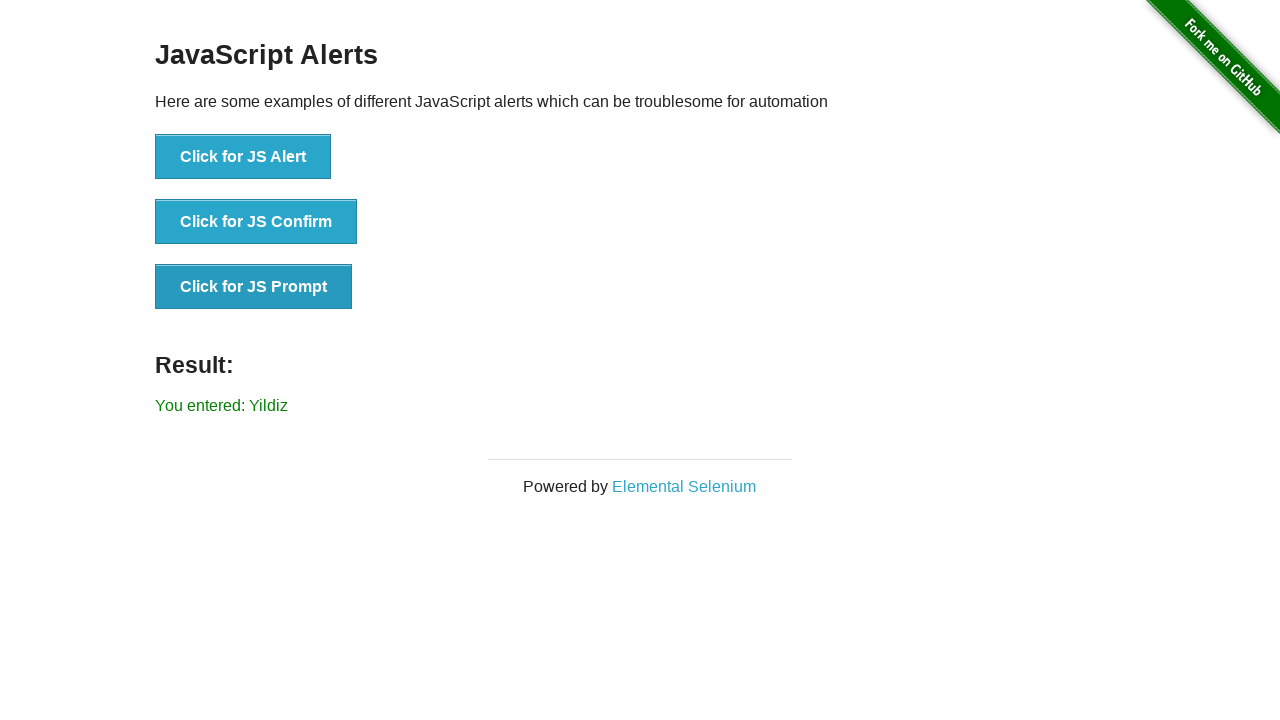

Waited for result message to appear
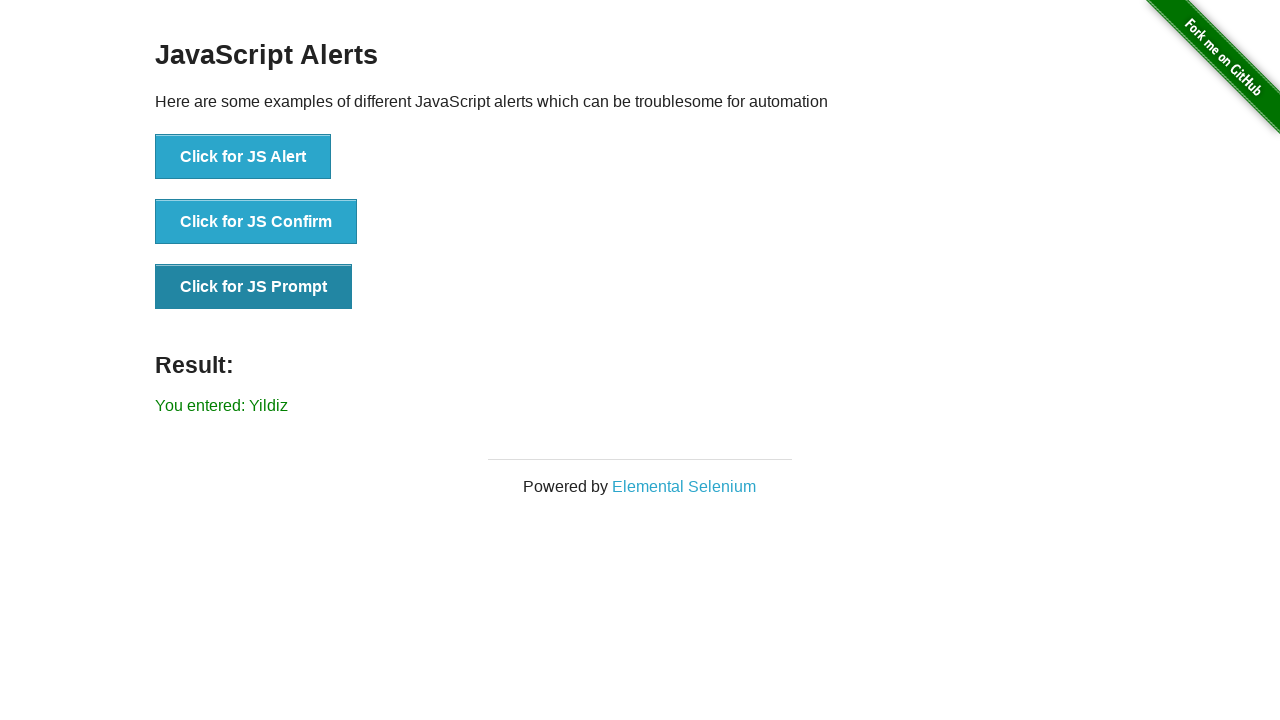

Retrieved result message text content
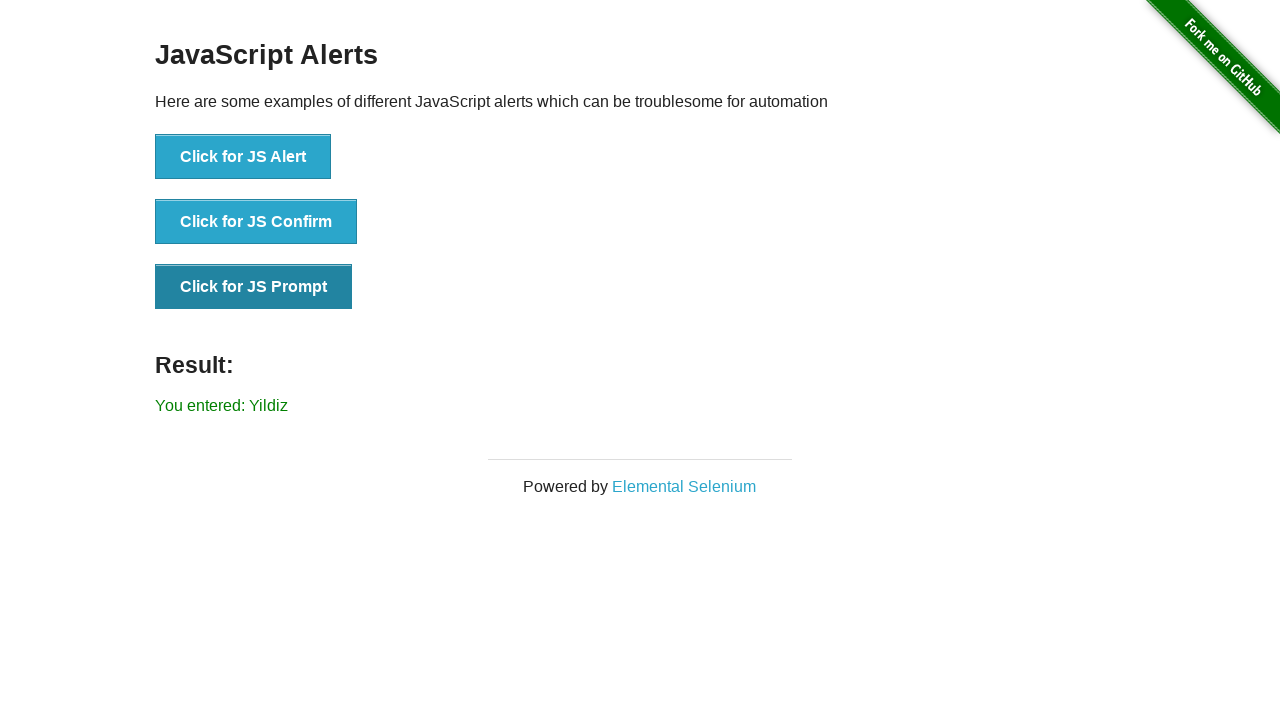

Verified that 'Yildiz' appears in the result message
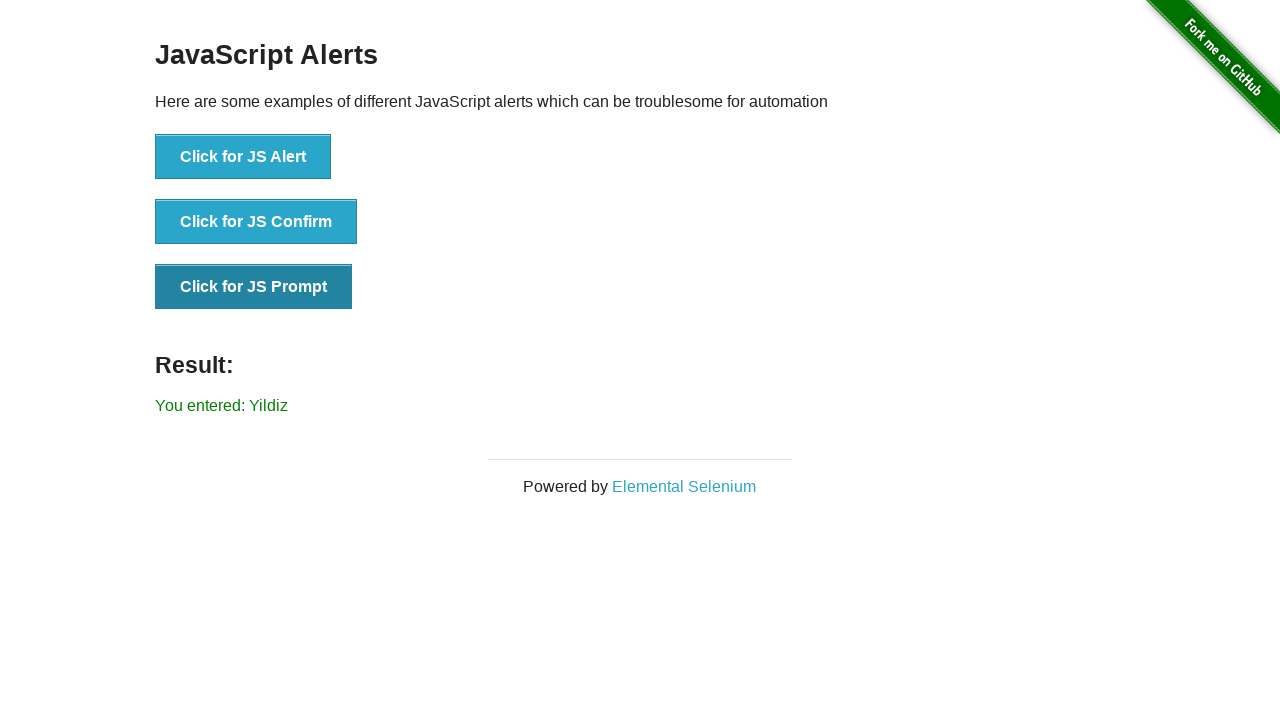

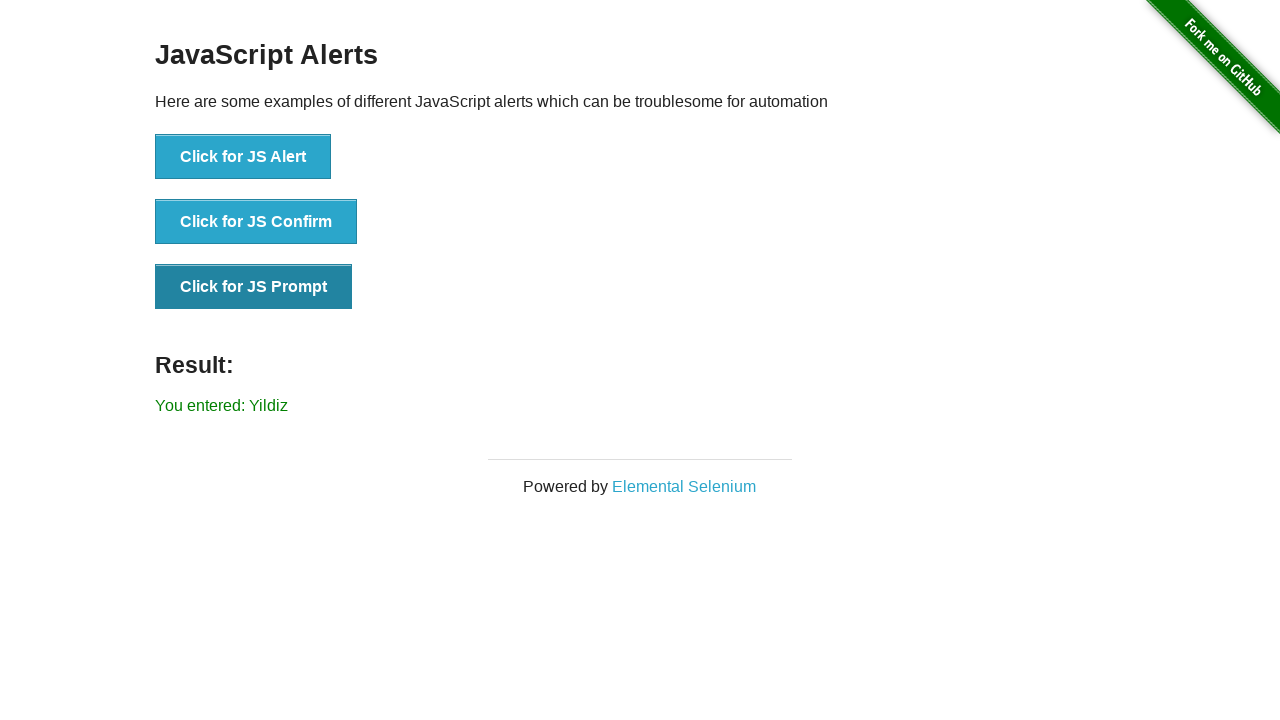